Tests the subscription feature from the Cart page by scrolling to the footer, entering an email address in the subscription form, and verifying the success message appears.

Starting URL: http://automationexercise.com

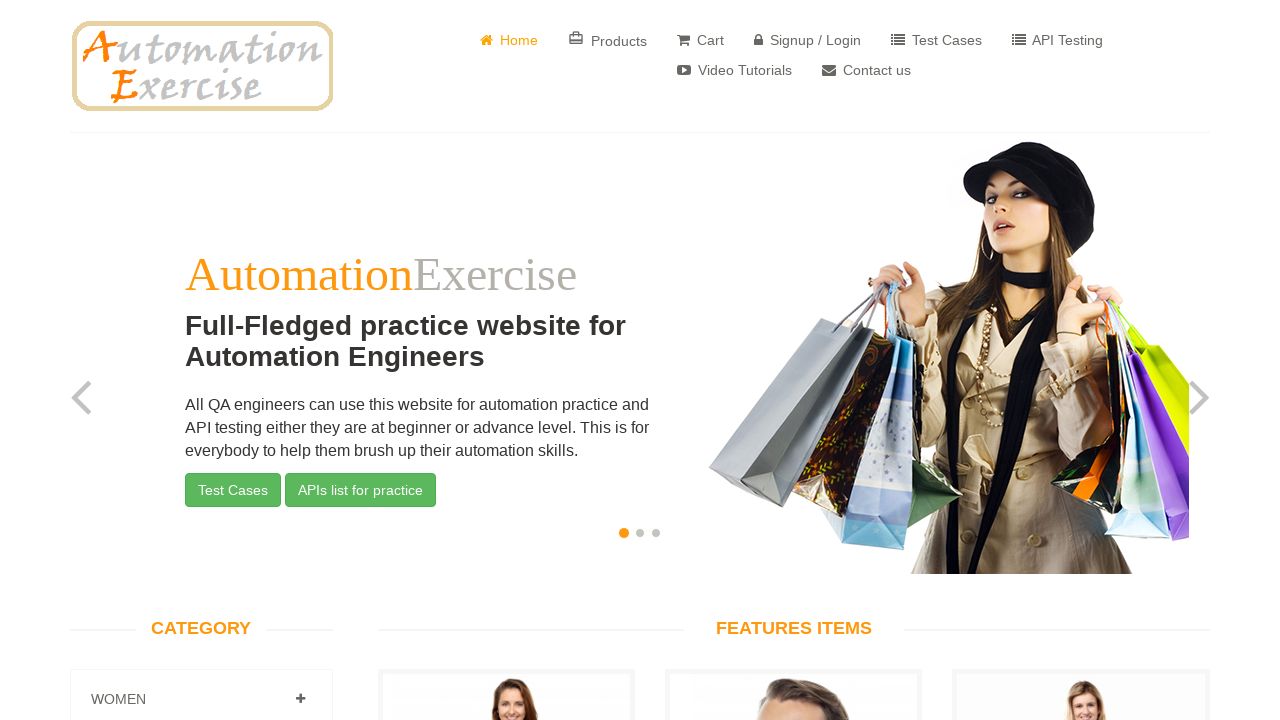

Verified home page is visible by waiting for Home text
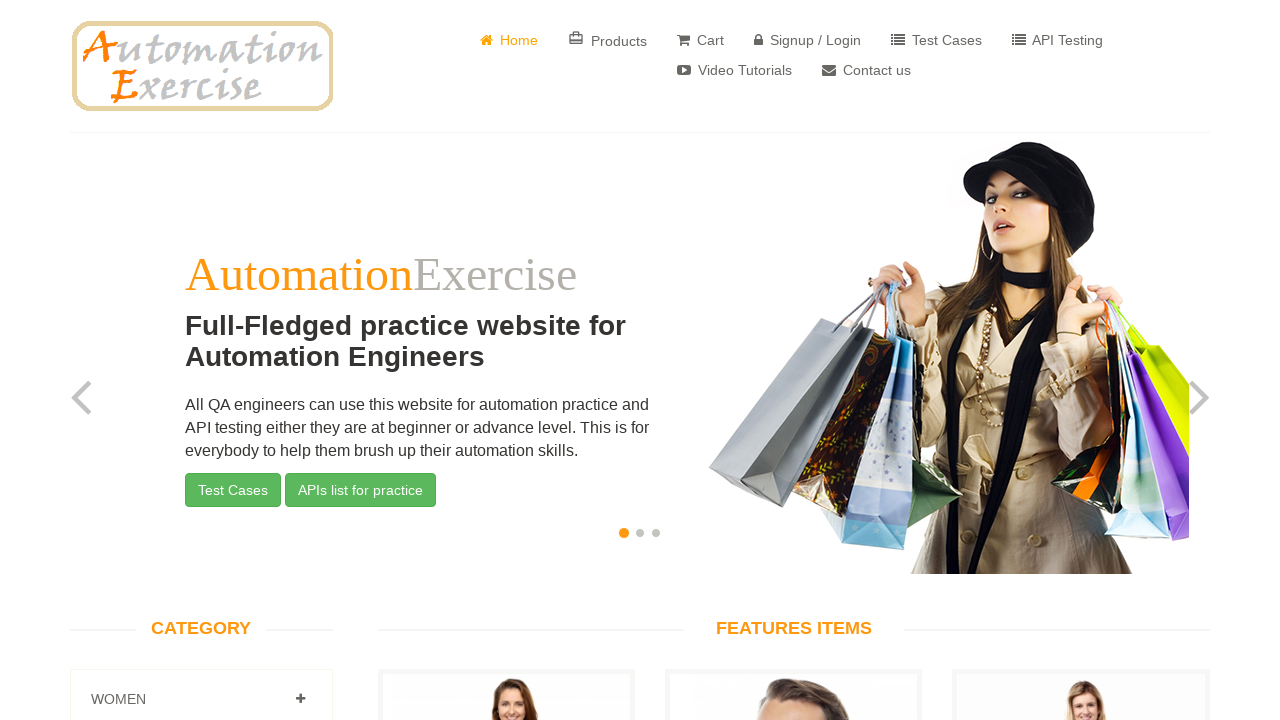

Clicked Cart button to navigate to Cart page at (700, 40) on text= Cart
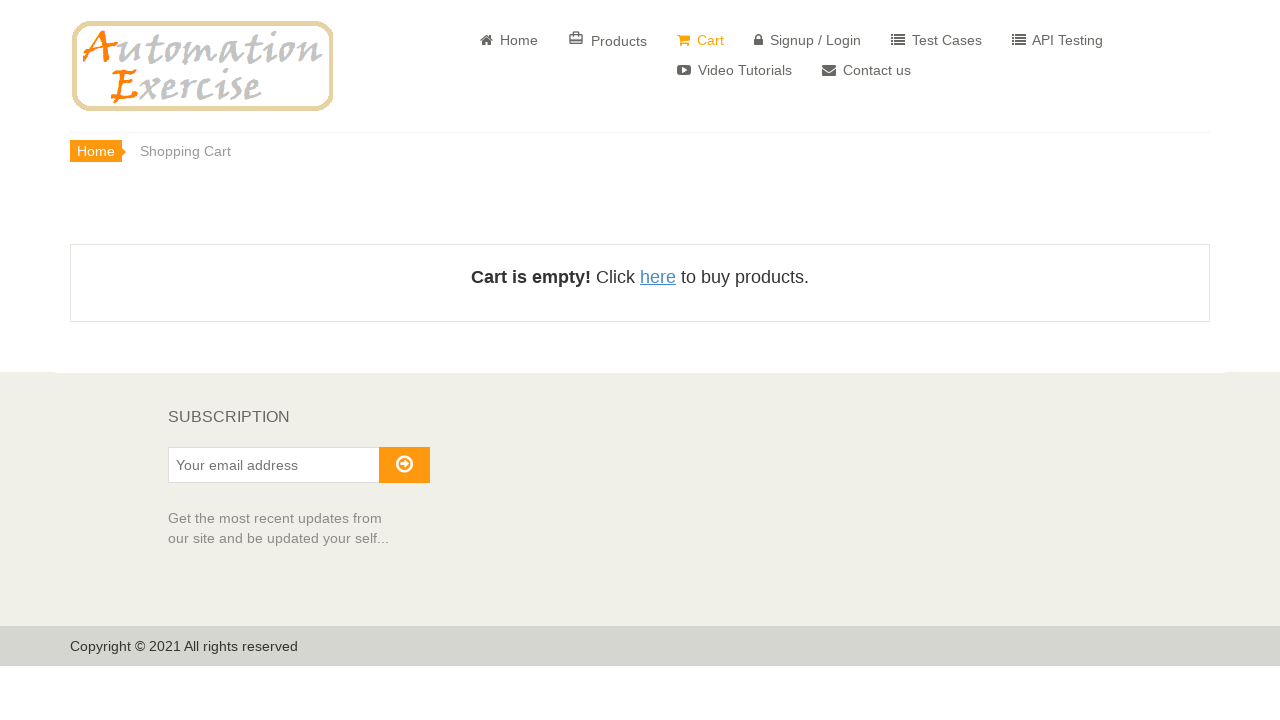

Scrolled down to footer widget
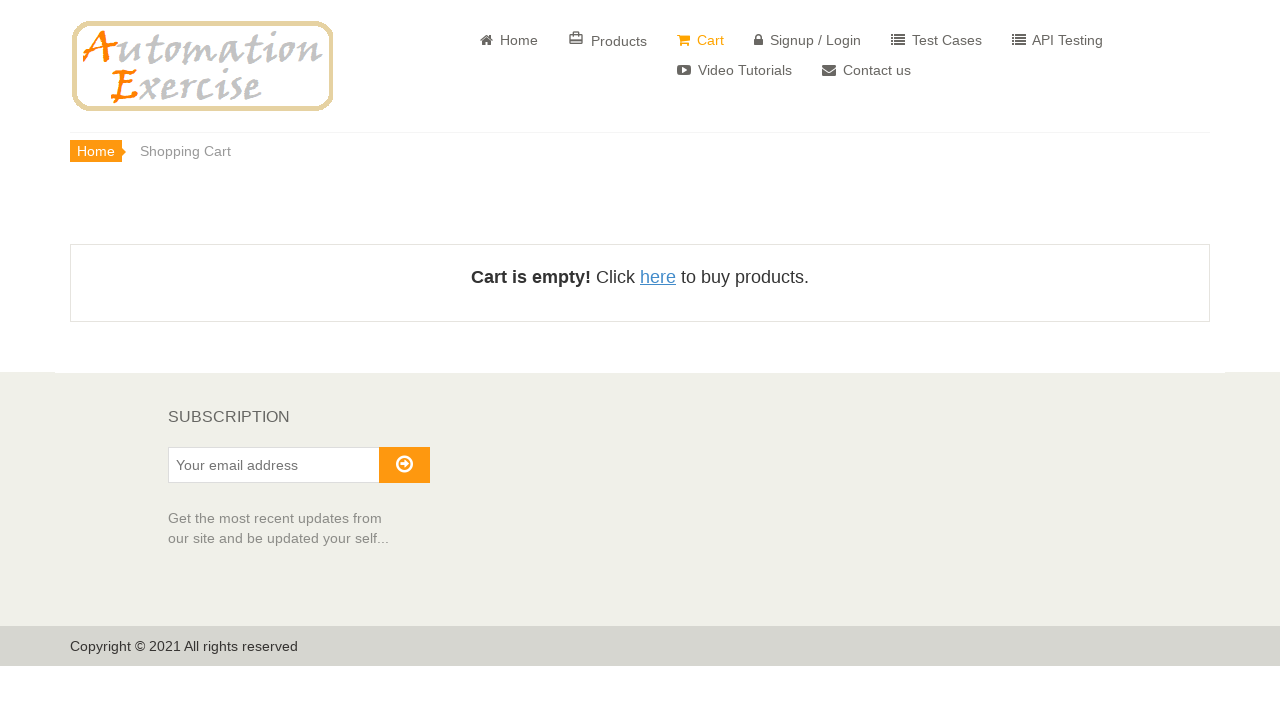

Verified Subscription heading is visible in footer
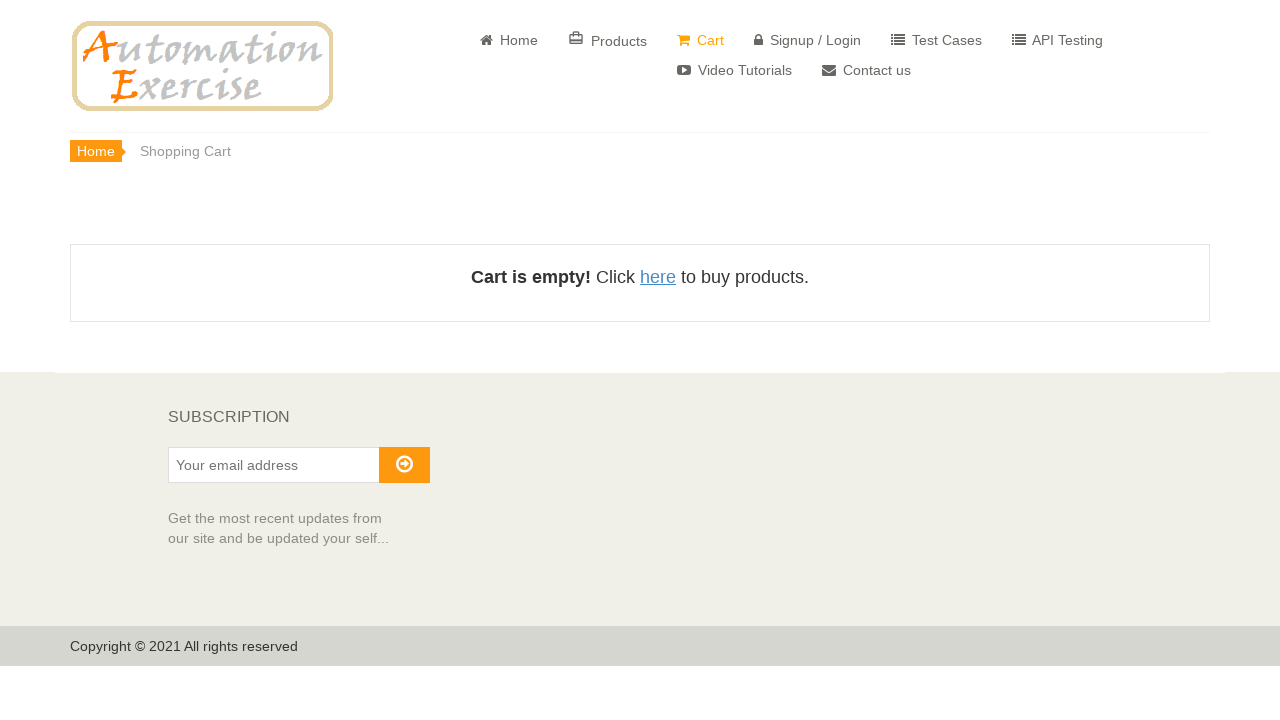

Entered email address 'randomuser7842@example.com' in subscription form on #susbscribe_email
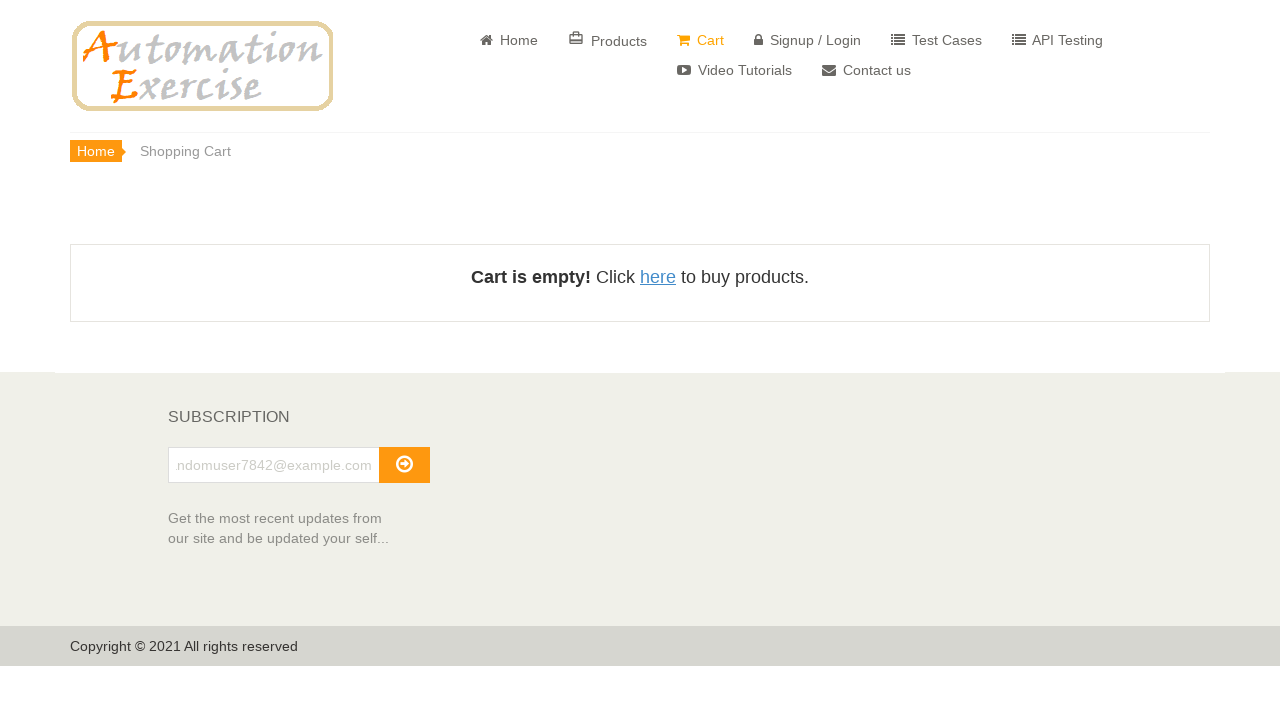

Clicked subscribe button to submit subscription form at (404, 465) on #subscribe
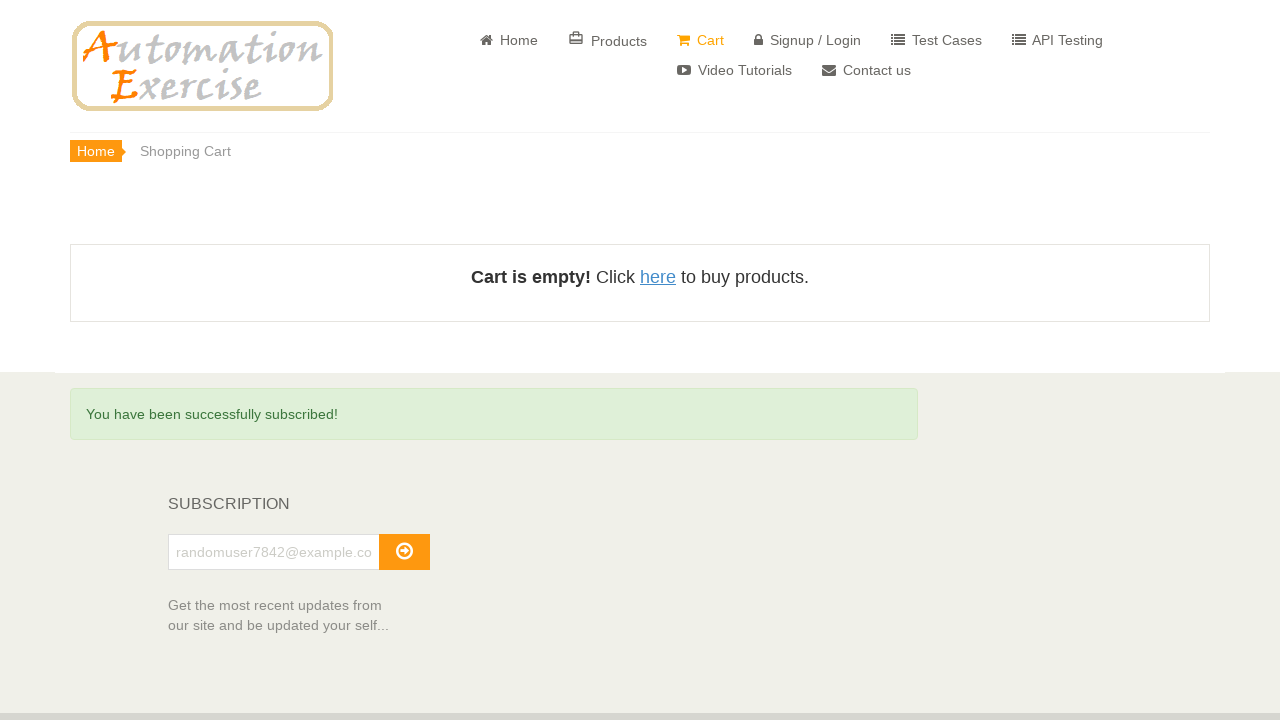

Verified success message 'You have been successfully subscribed!' appeared
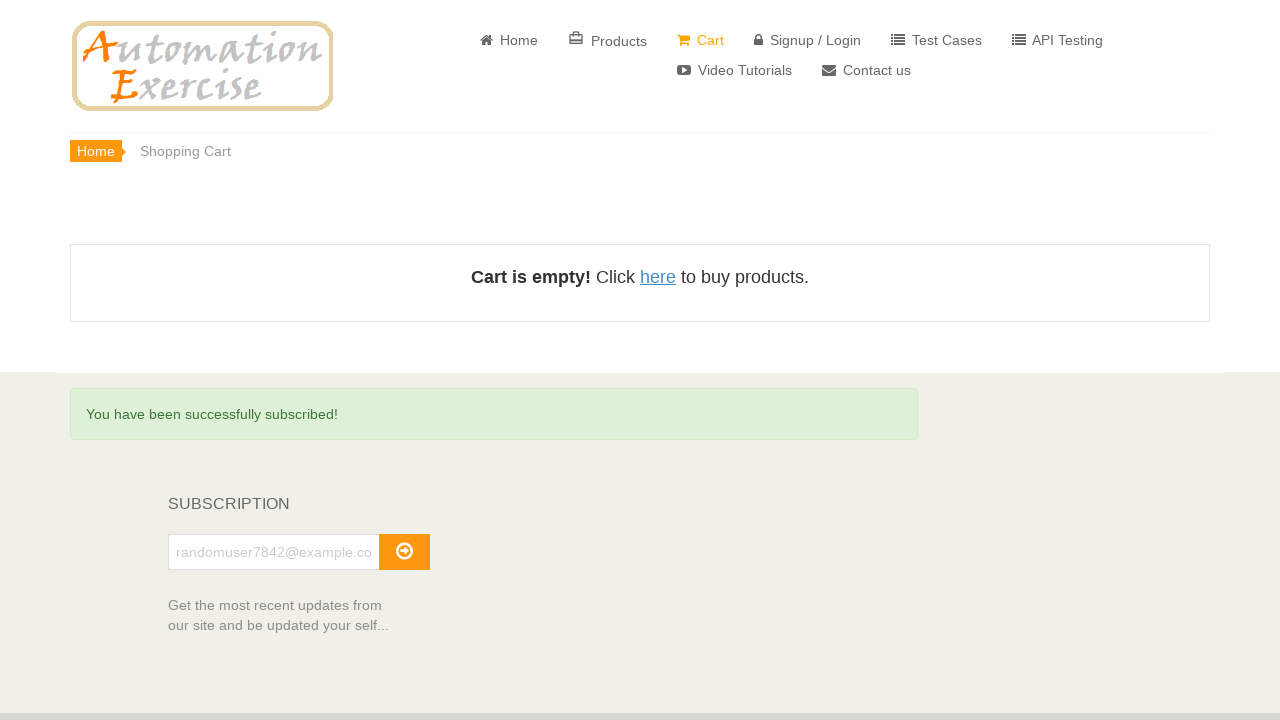

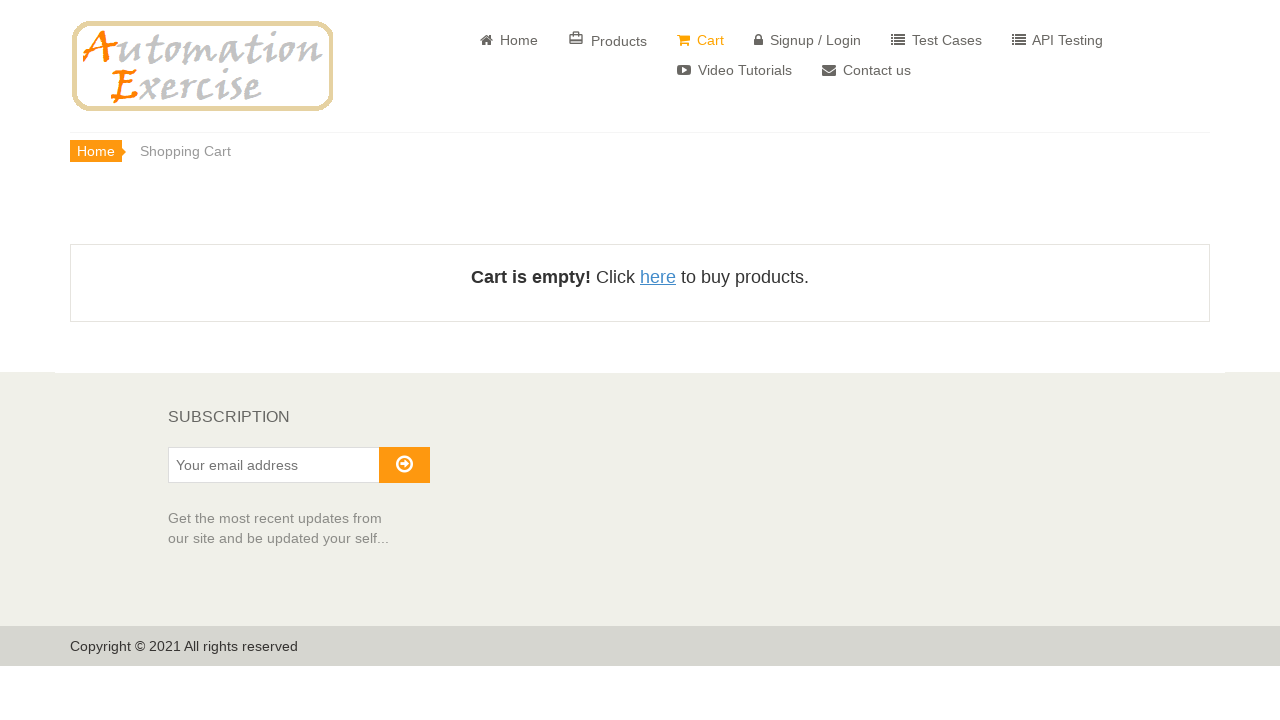